Tests unchecking functionality by ensuring both checkboxes can be unchecked

Starting URL: https://the-internet.herokuapp.com/checkboxes

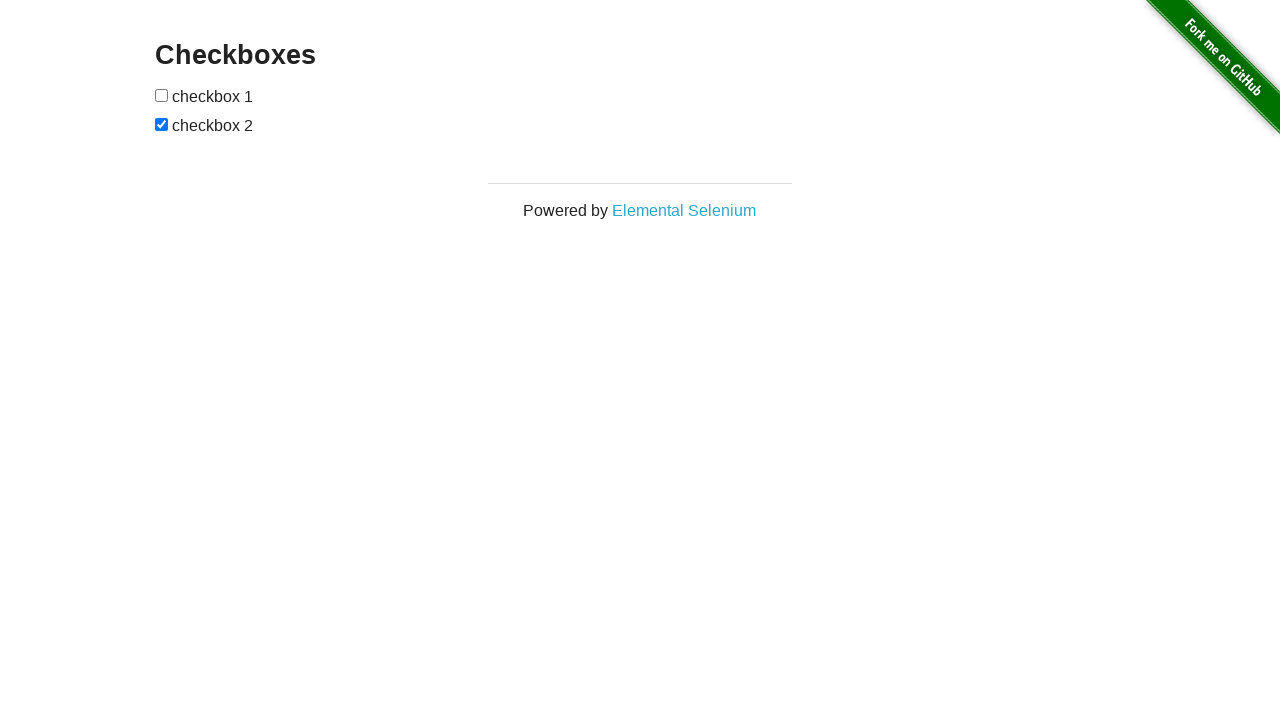

Located first checkbox element
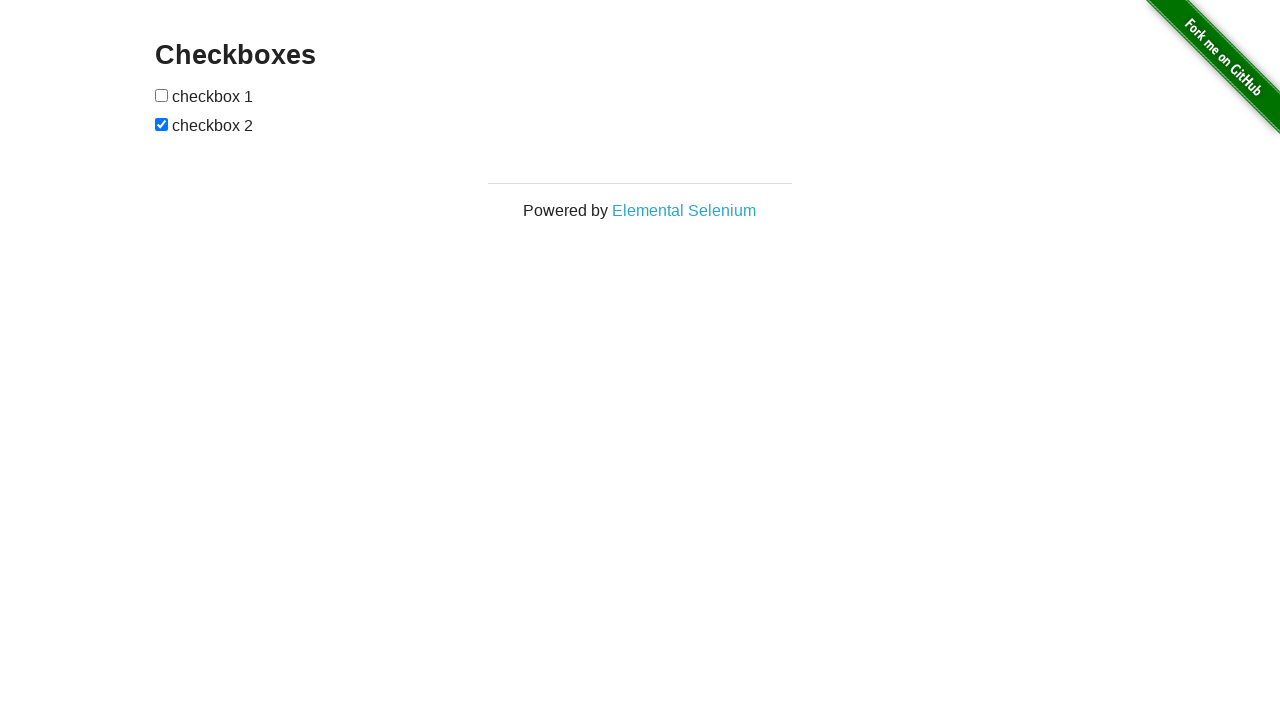

Verified first checkbox is unchecked
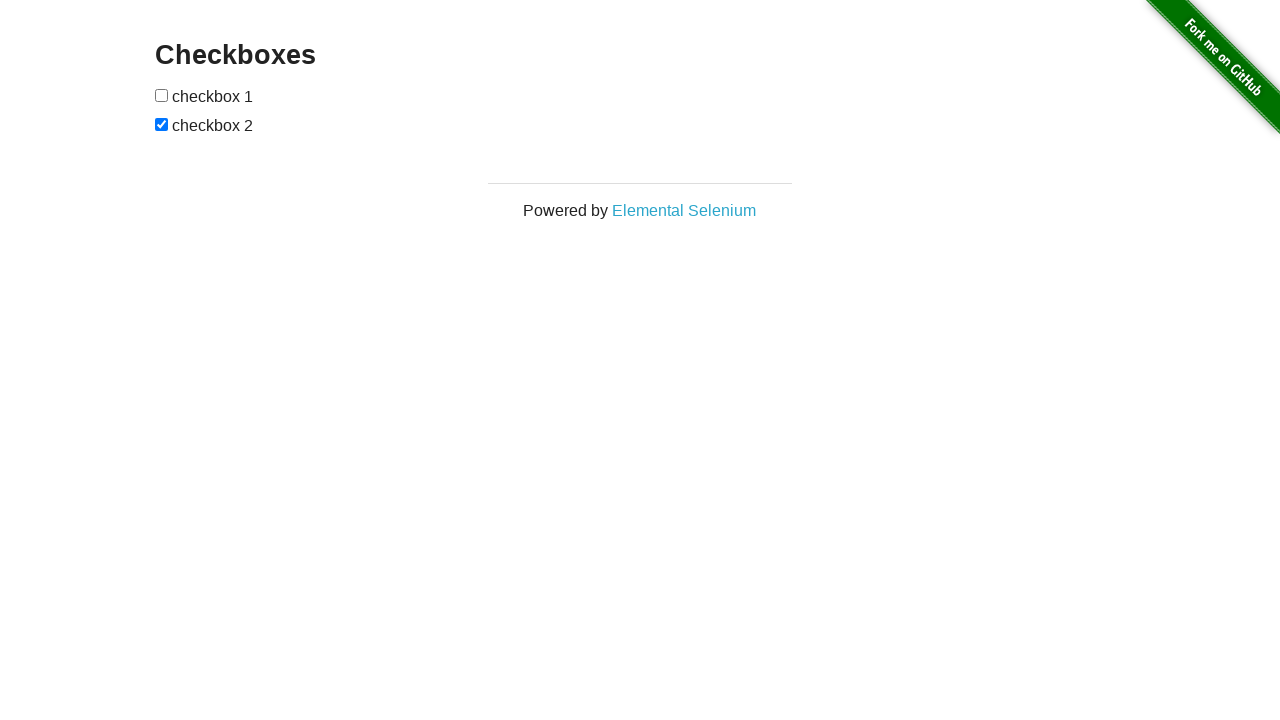

Located last checkbox element
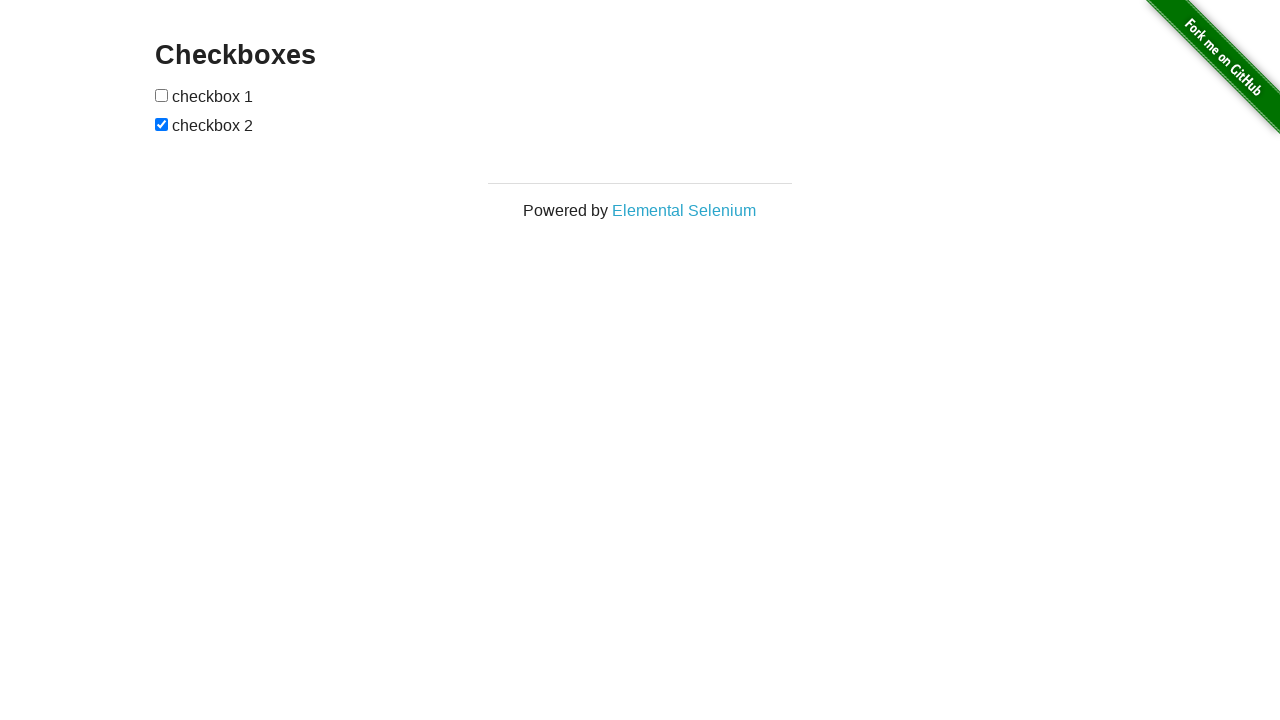

Checked if last checkbox is currently checked
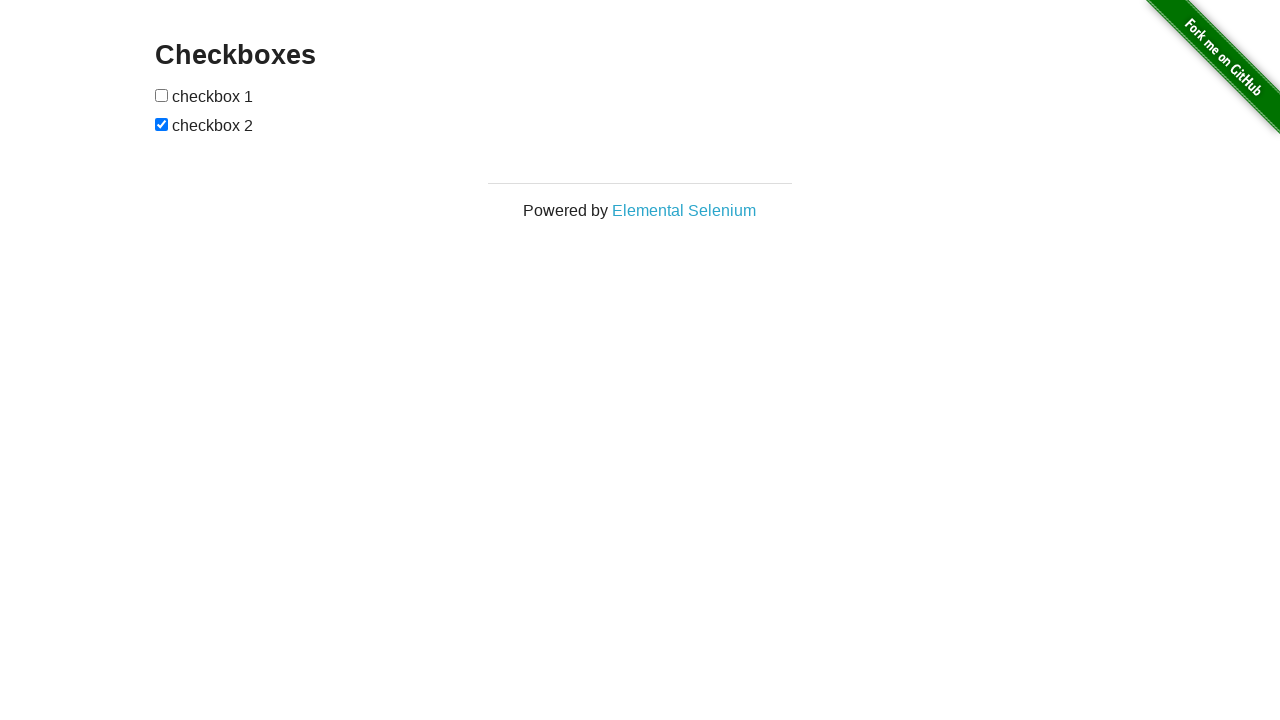

Clicked last checkbox to uncheck it at (162, 124) on #checkboxes input:last-child
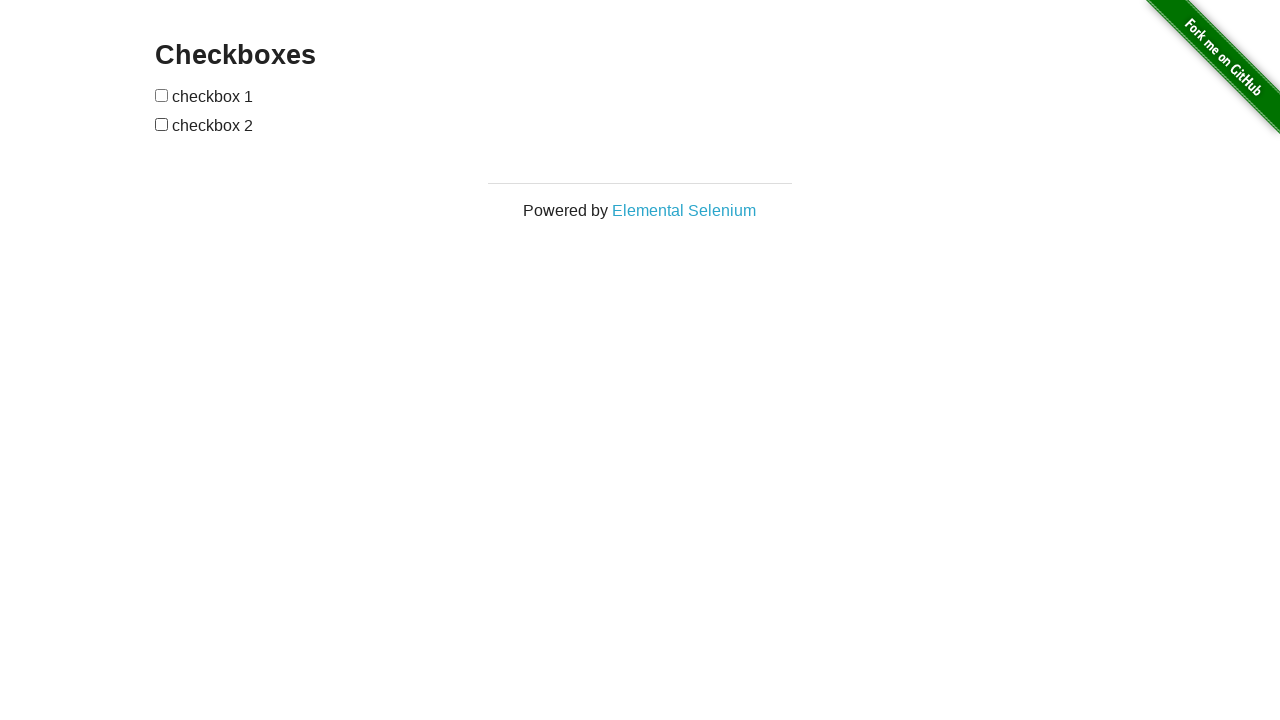

Verified last checkbox is unchecked
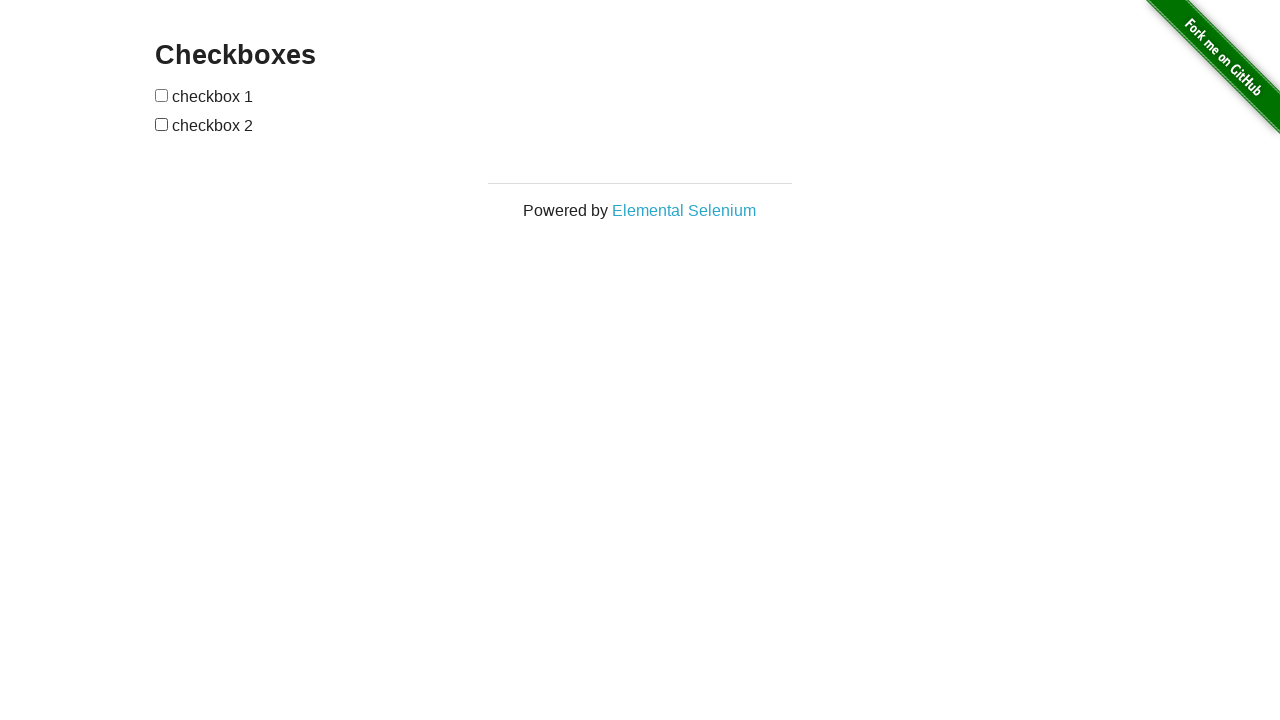

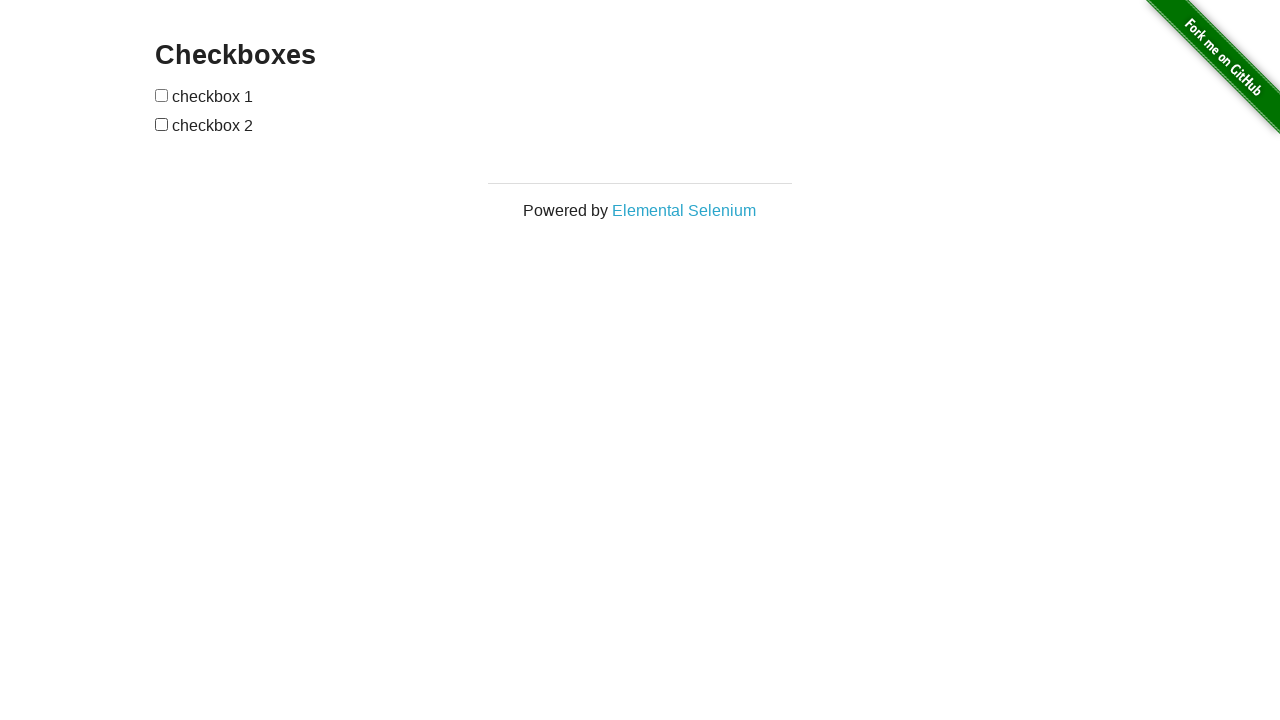